Tests bank manager functionality by adding customers, opening accounts, and verifying customer list display in a banking application

Starting URL: https://www.globalsqa.com/angularJs-protractor/BankingProject/#/login

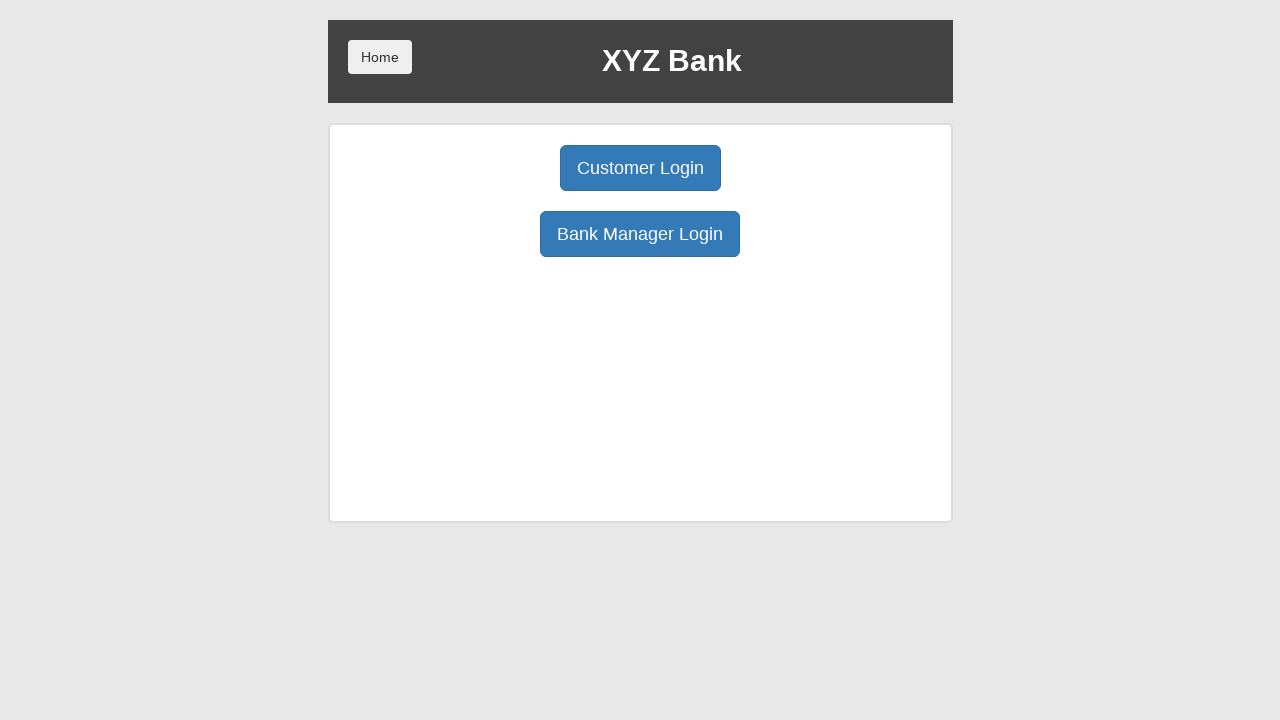

Clicked Bank Manager Login button at (640, 234) on xpath=//div//button[text()="Bank Manager Login"]
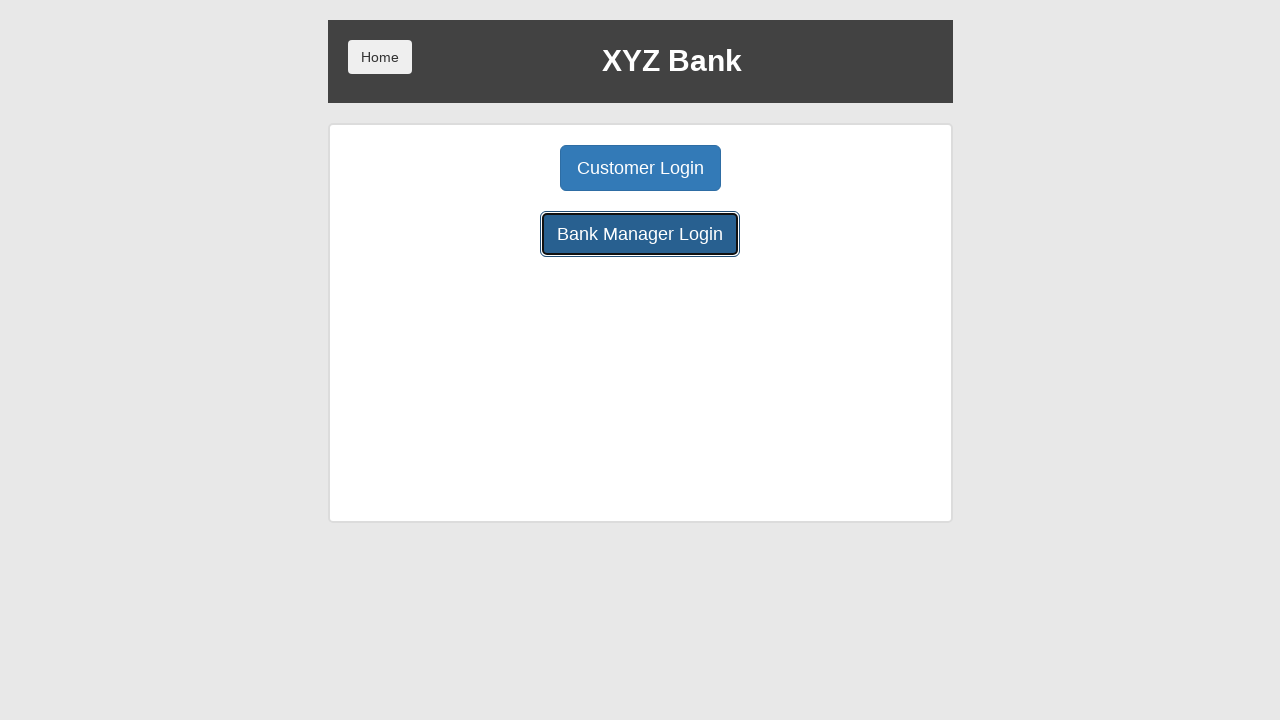

Clicked Add Customer button at (502, 168) on xpath=//div//button[contains(text(),"Add Customer")]
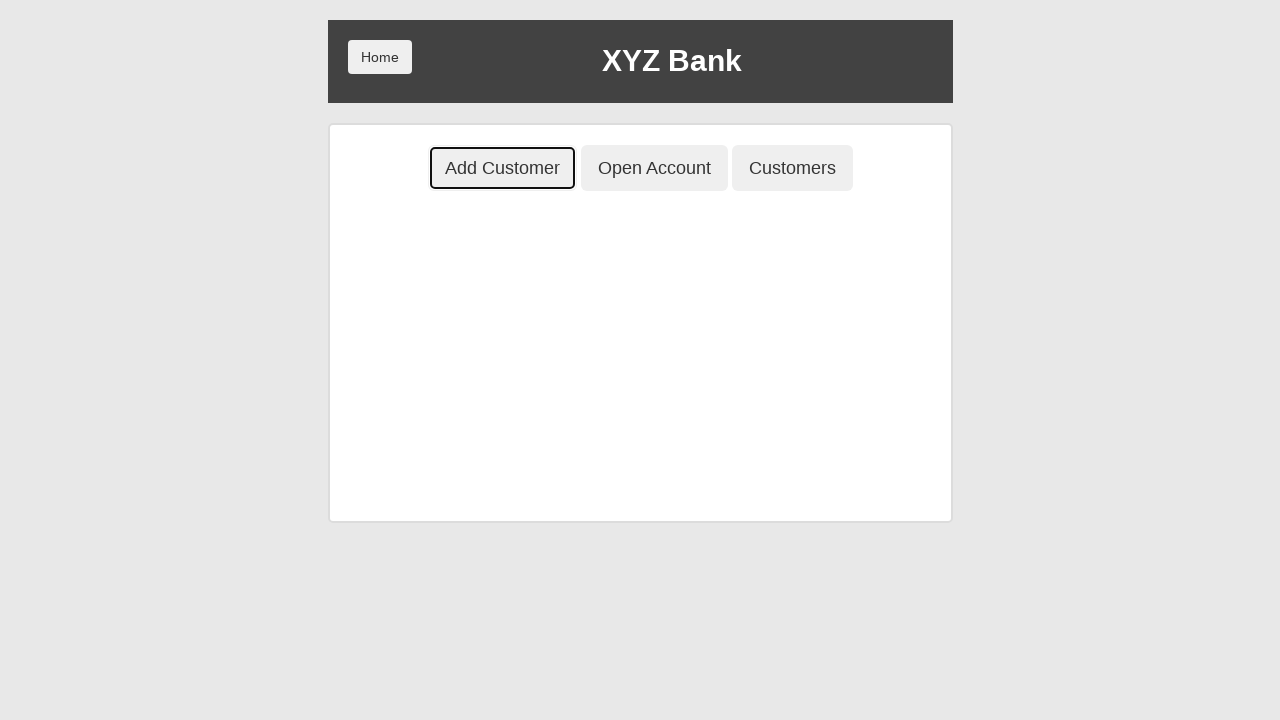

Filled first name field with 'ra' on //div//input[@placeholder="First Name"]
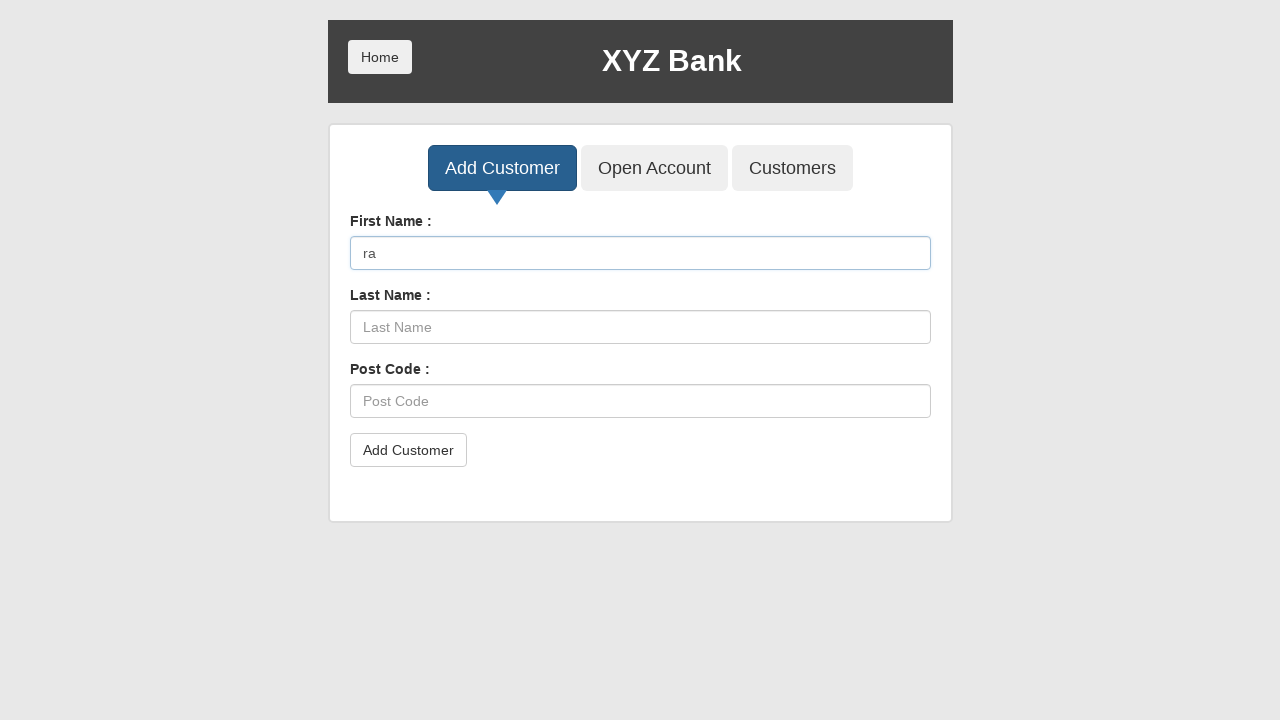

Filled last name field with 'sh' on //div//input[@placeholder="Last Name"]
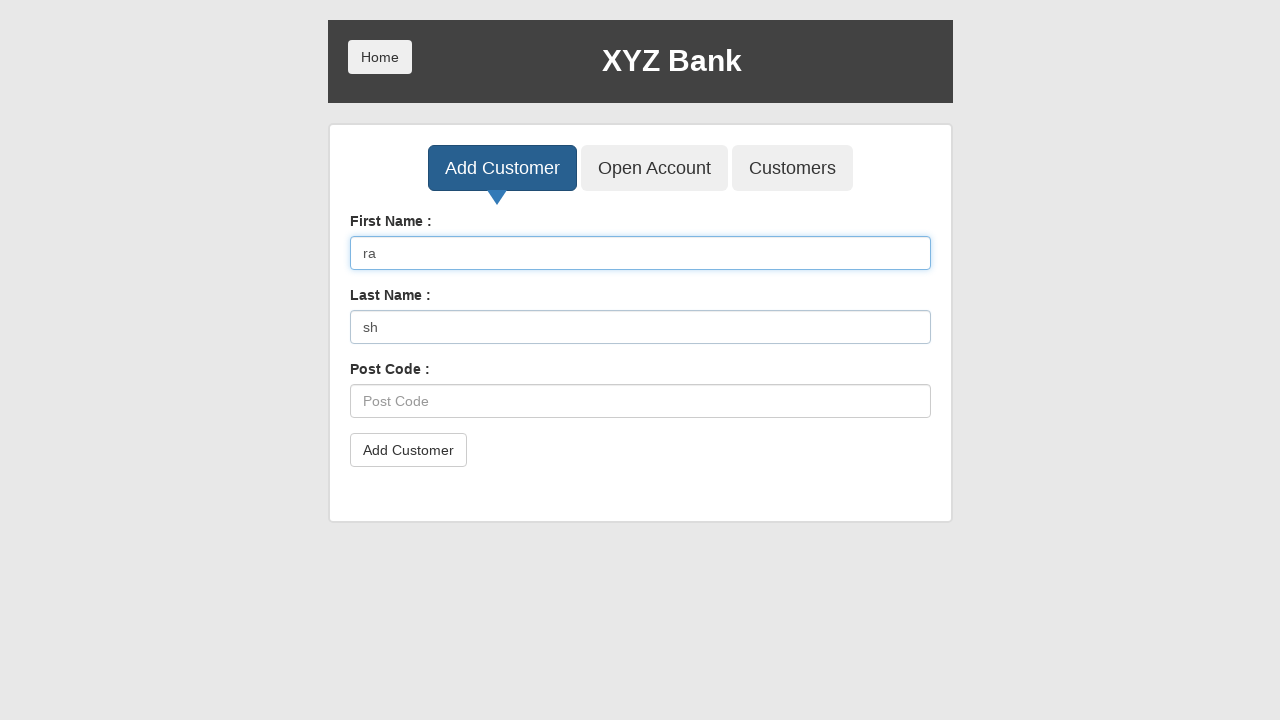

Filled post code field with '1234' on //div//input[@placeholder="Post Code"]
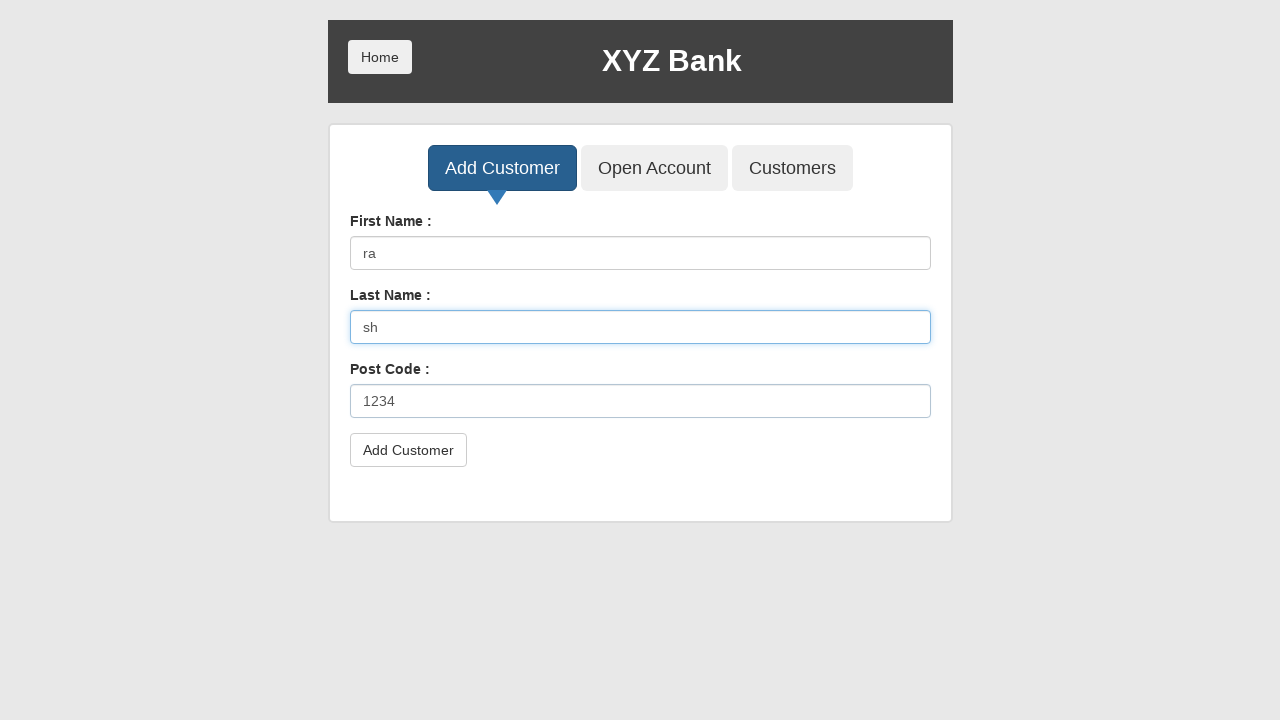

Submitted first customer form at (408, 450) on xpath=//div//button[text()='Add Customer']
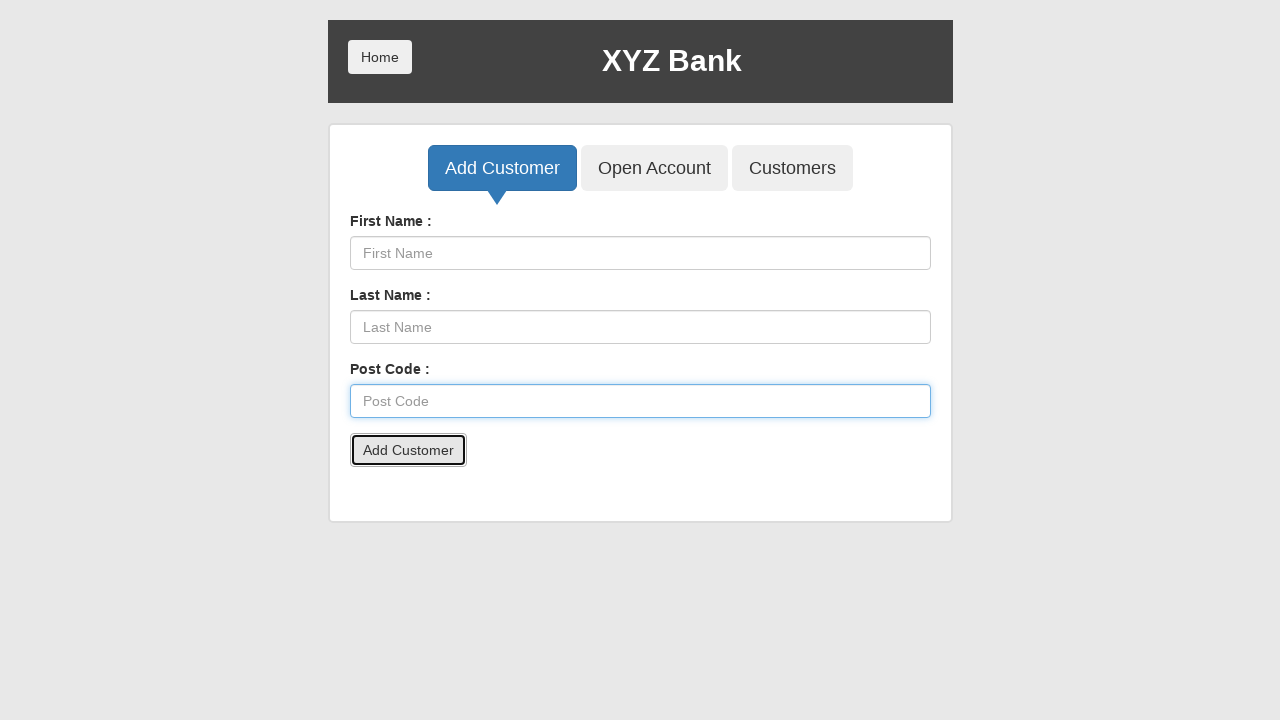

Set up dialog handler to dismiss alerts
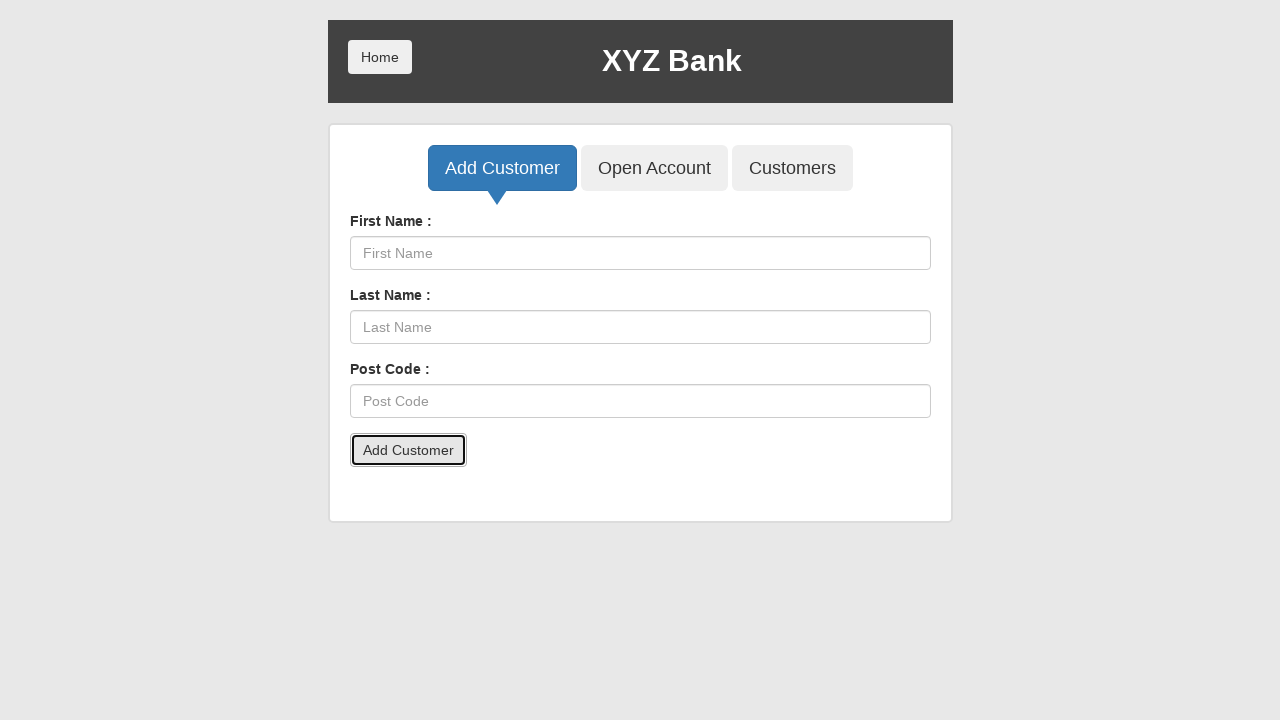

Clicked Open Account button at (654, 168) on xpath=//div//button[contains(text(),"Open Account")]
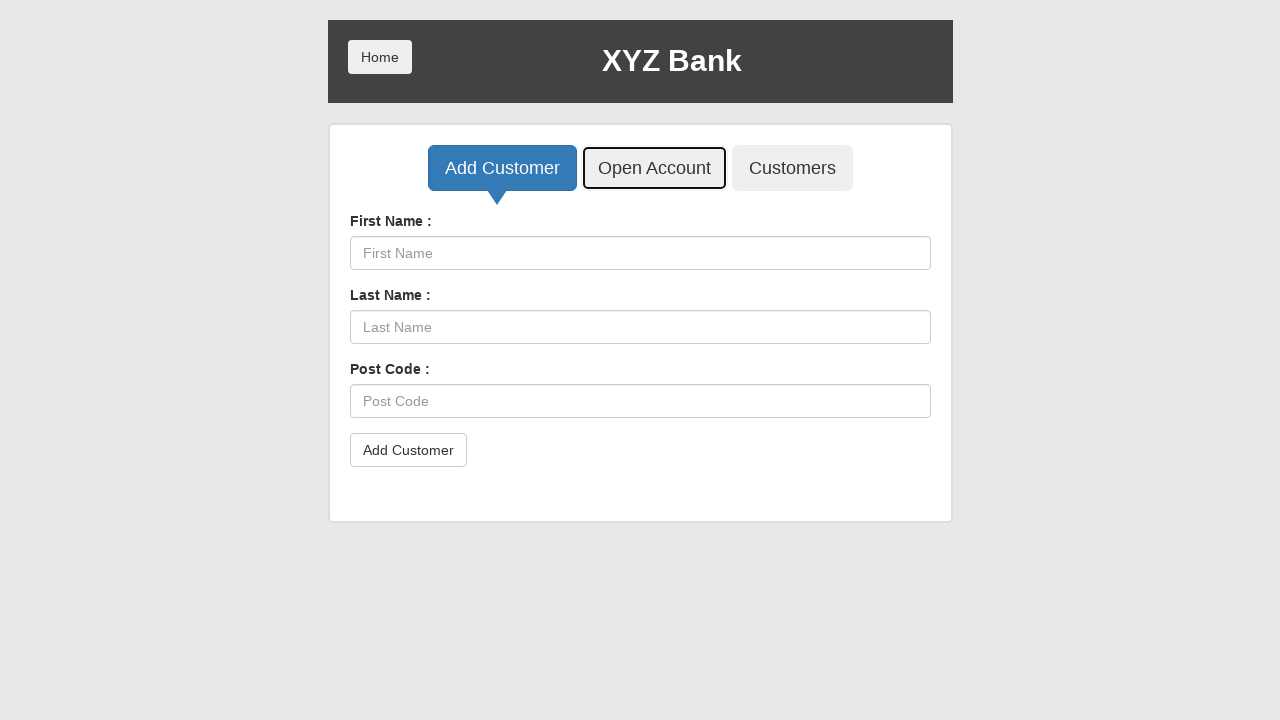

Selected Hermoine Granger from customer dropdown on #userSelect
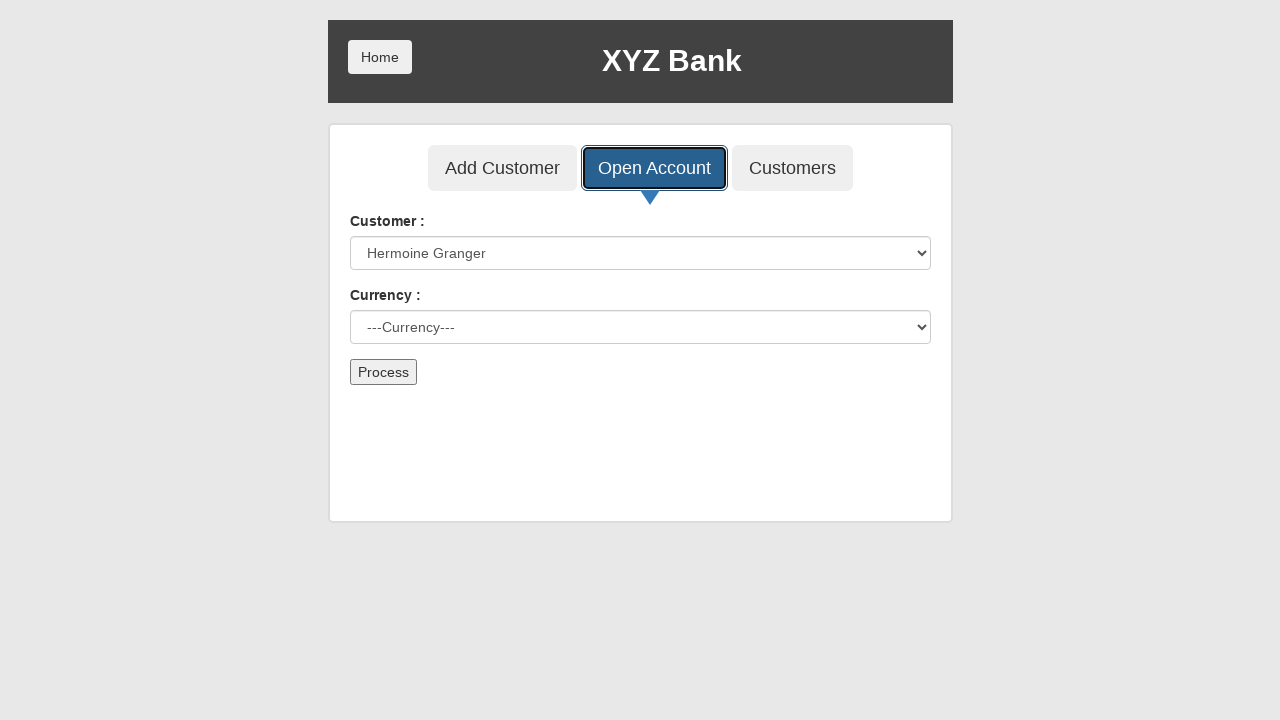

Selected Dollar as currency on #currency
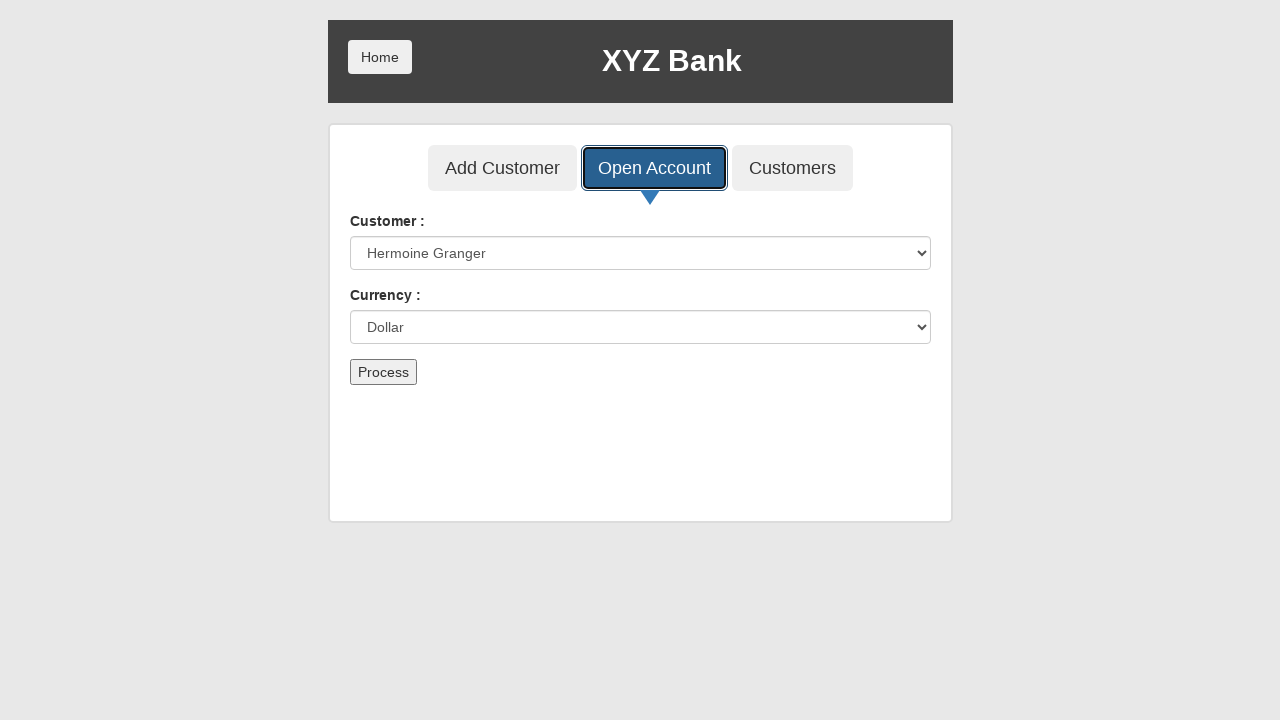

Clicked Process button to open first account at (383, 372) on xpath=//div//button[contains(text(),"Process")]
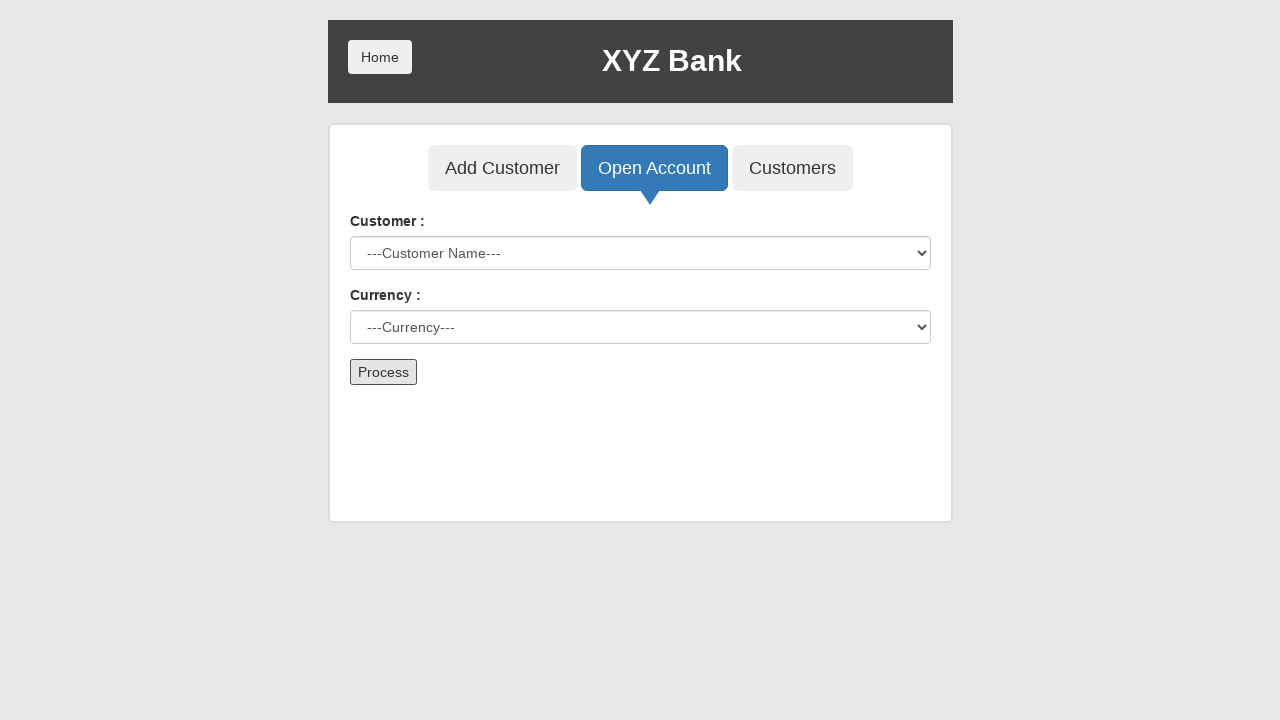

Clicked Add Customer button for second customer at (502, 168) on xpath=//div//button[contains(text(),"Add Customer")]
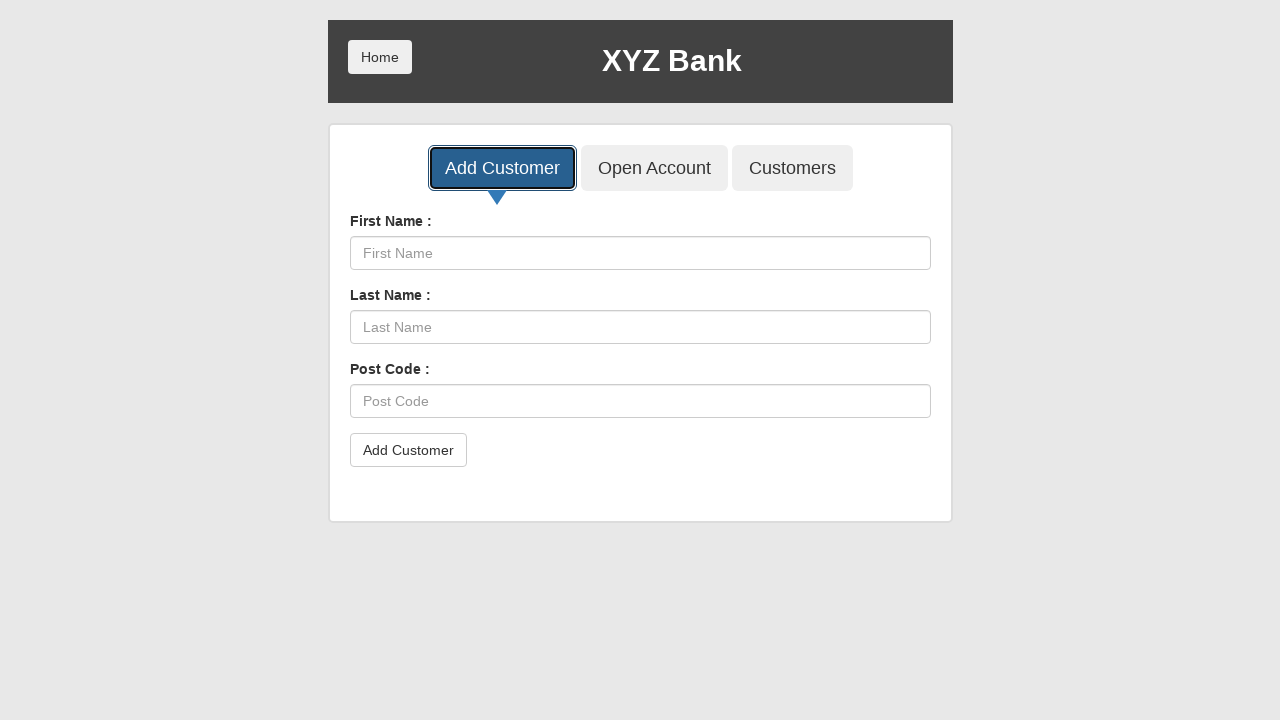

Filled first name field with 'Raksha' on //div//input[@placeholder="First Name"]
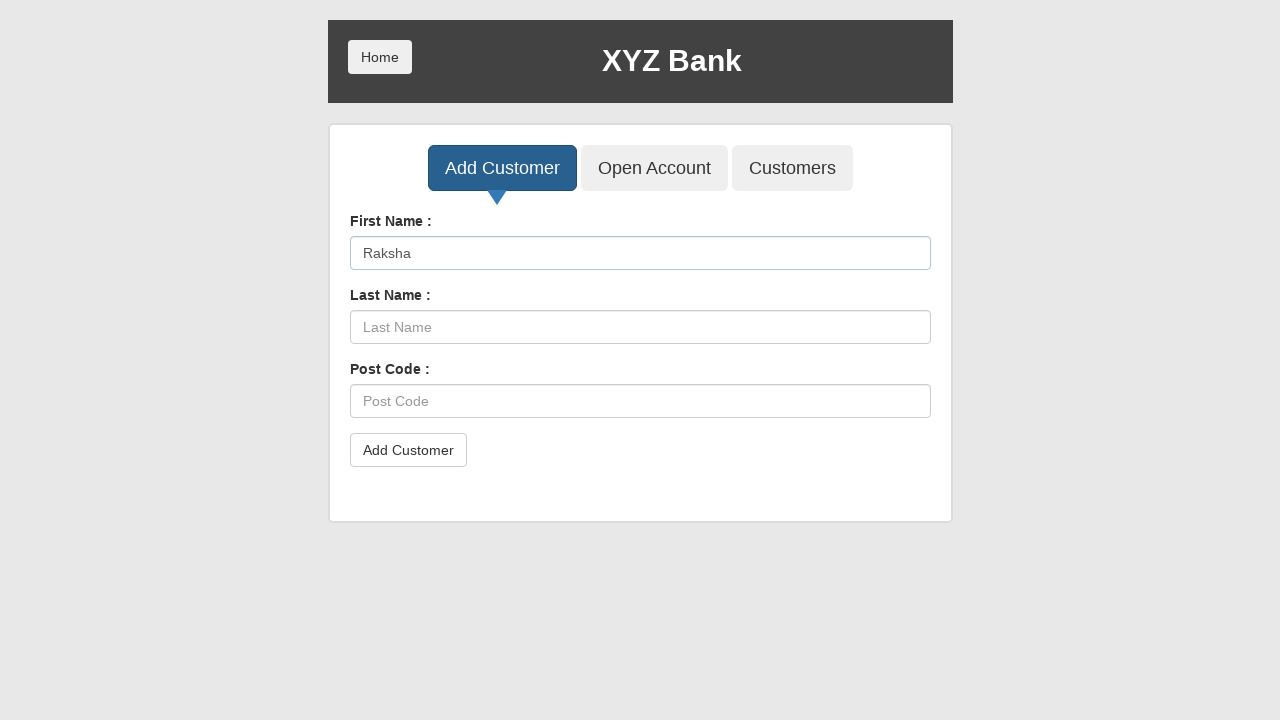

Filled last name field with 'S' on //div//input[@placeholder="Last Name"]
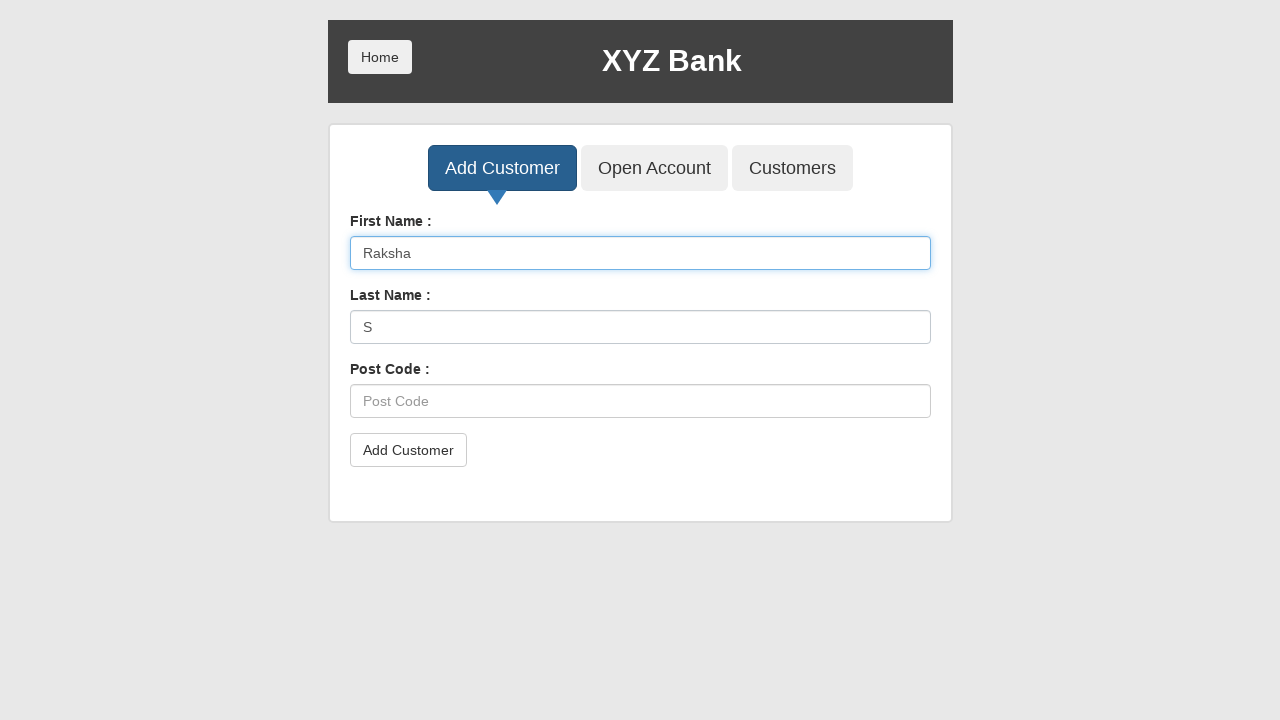

Filled post code field with '1234' for second customer on //div//input[@placeholder="Post Code"]
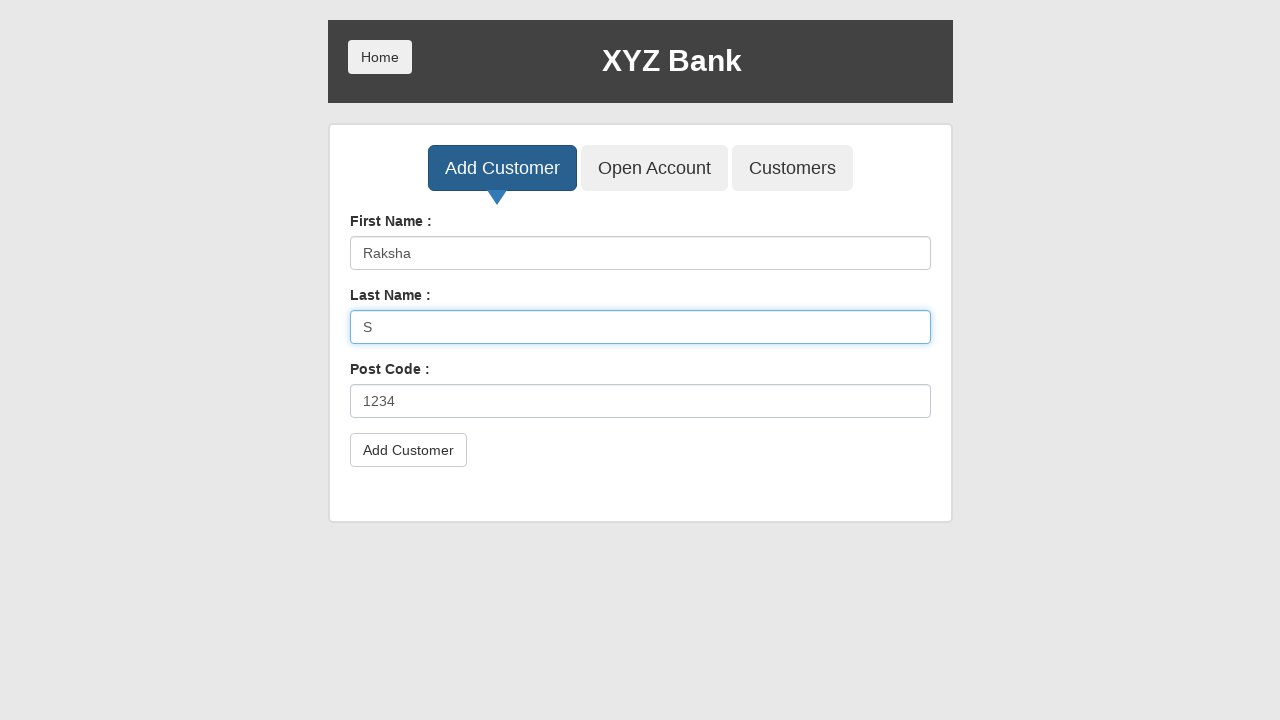

Submitted second customer form at (408, 450) on xpath=//div//button[text()='Add Customer']
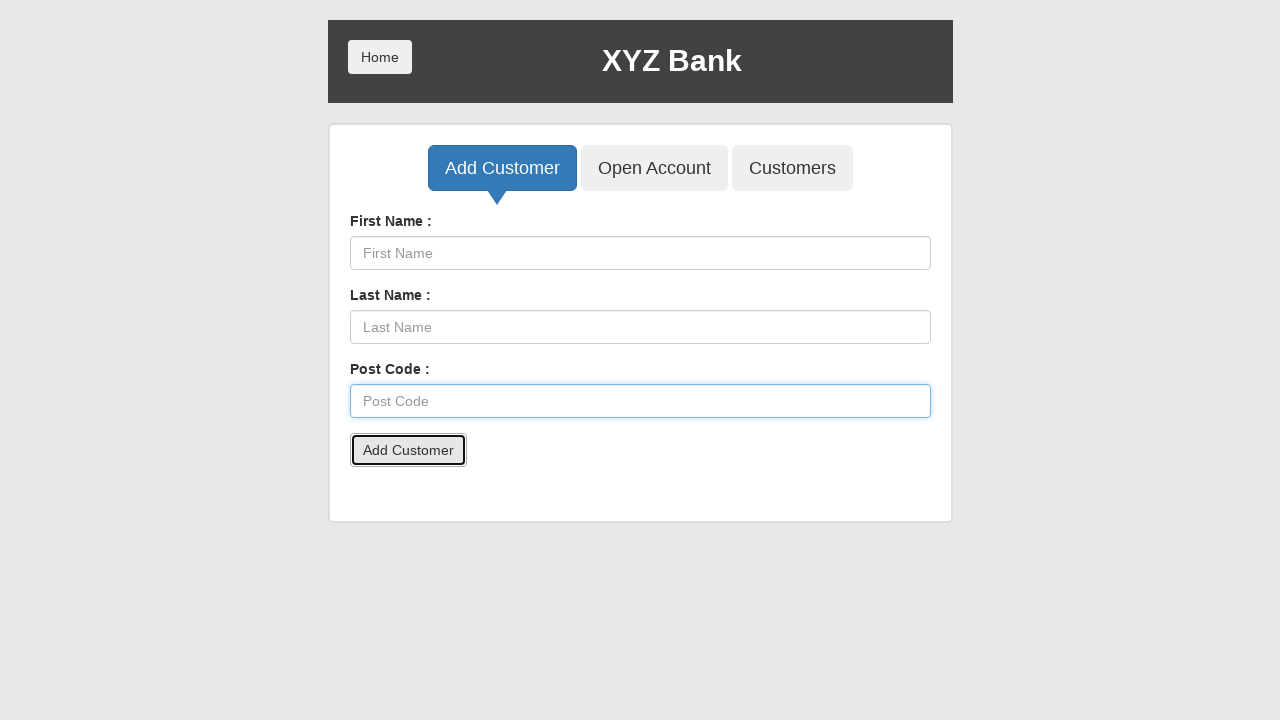

Clicked Open Account button for second customer at (654, 168) on xpath=//div//button[contains(text(),"Open Account")]
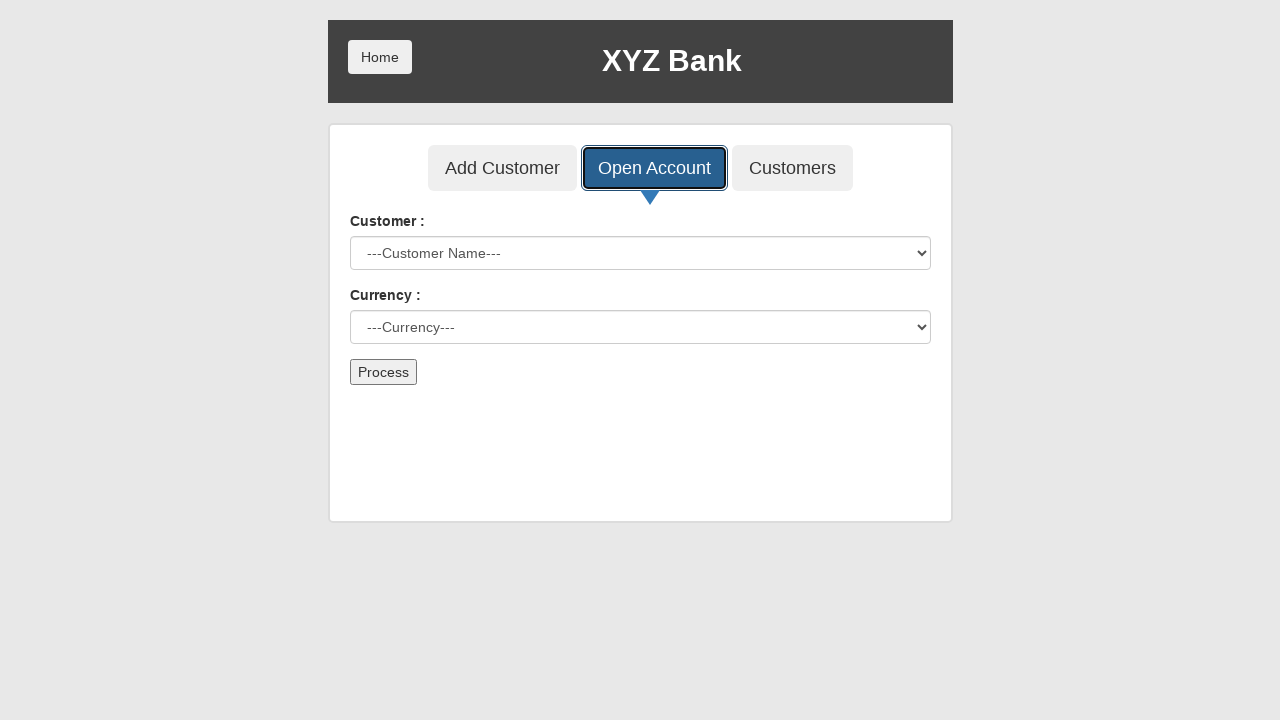

Selected Raksha S from customer dropdown on #userSelect
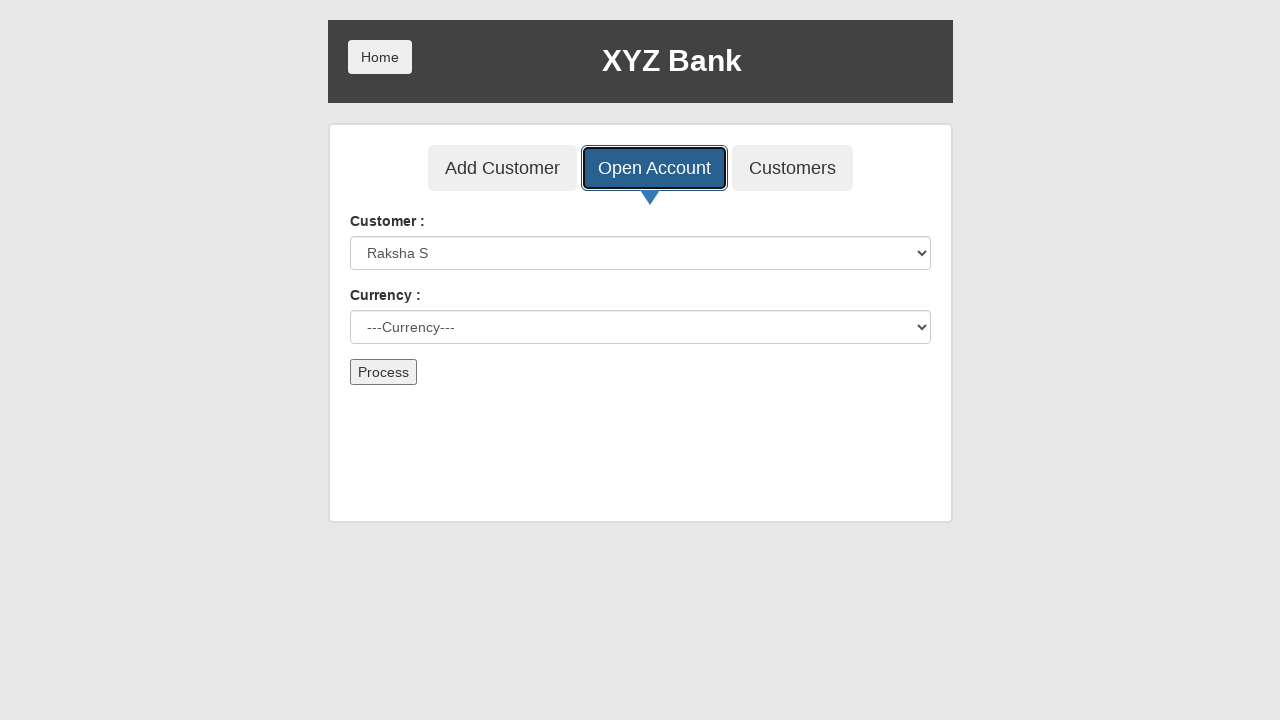

Selected Dollar as currency for second customer on #currency
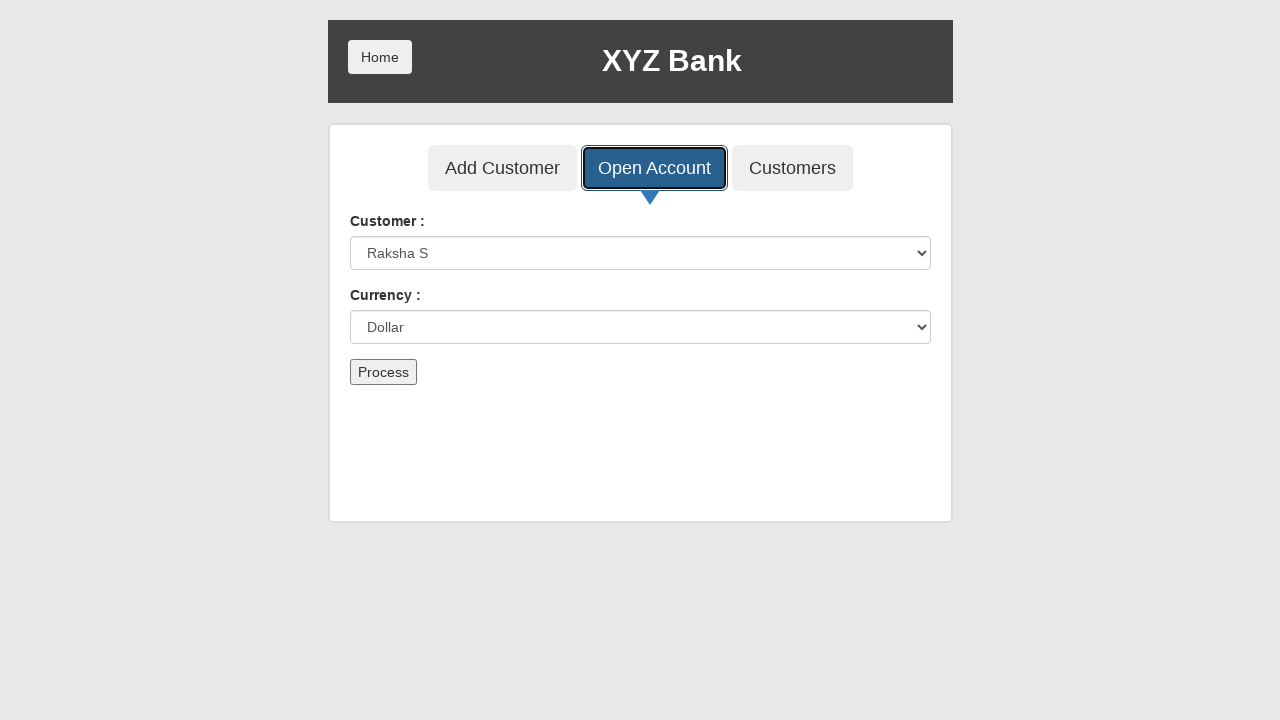

Clicked Process button to open second account at (383, 372) on xpath=//div//button[contains(text(),"Process")]
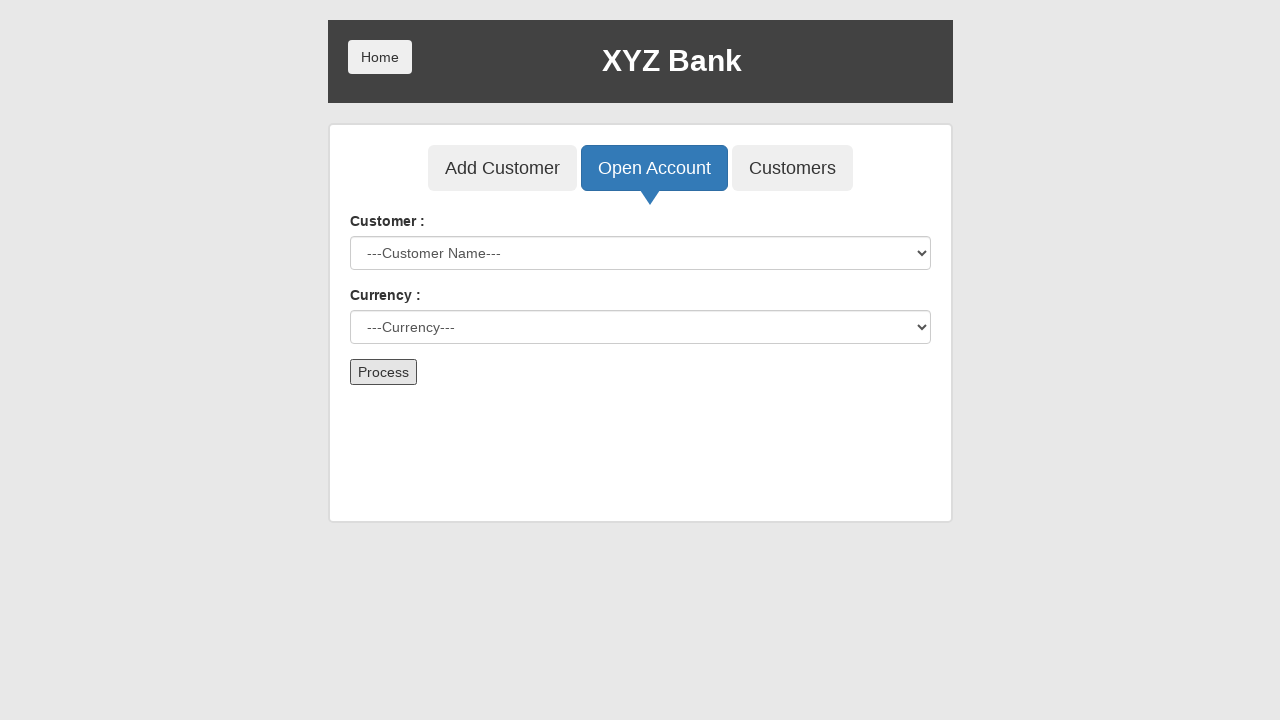

Clicked Customers button to view customer list at (792, 168) on xpath=//div//button[contains(text(),"Customers")]
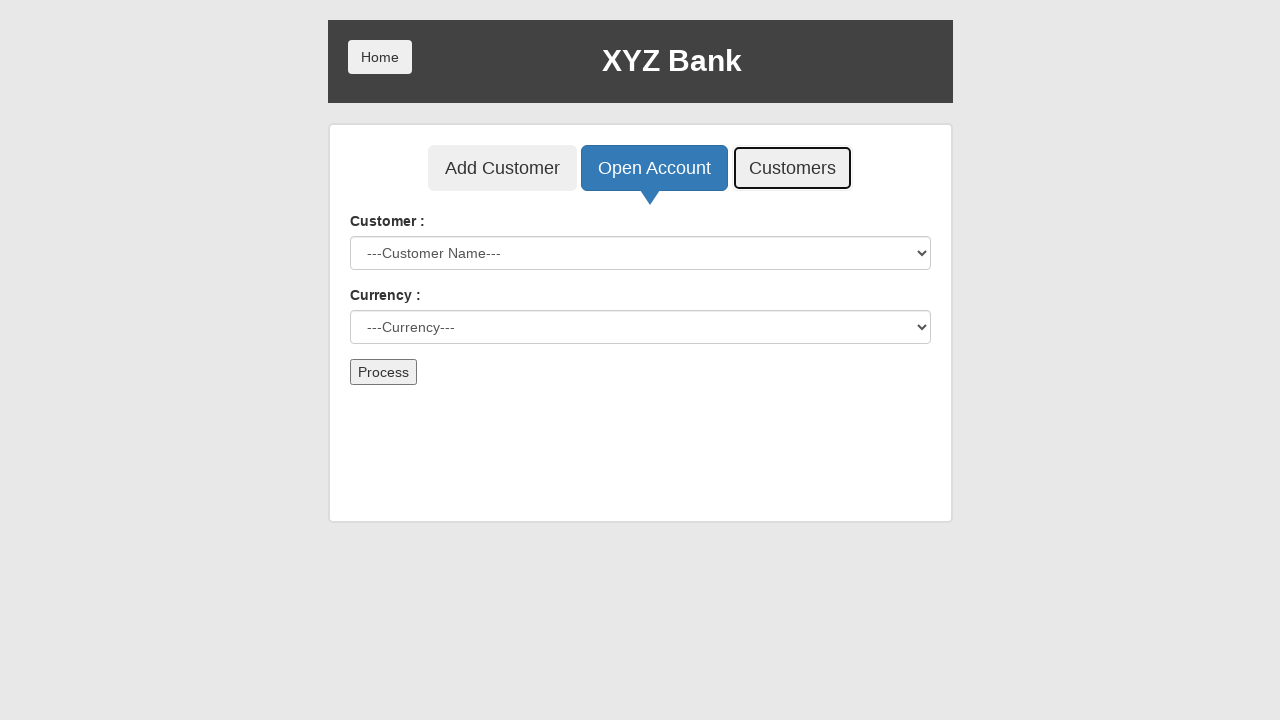

Waited for customer table to load and display
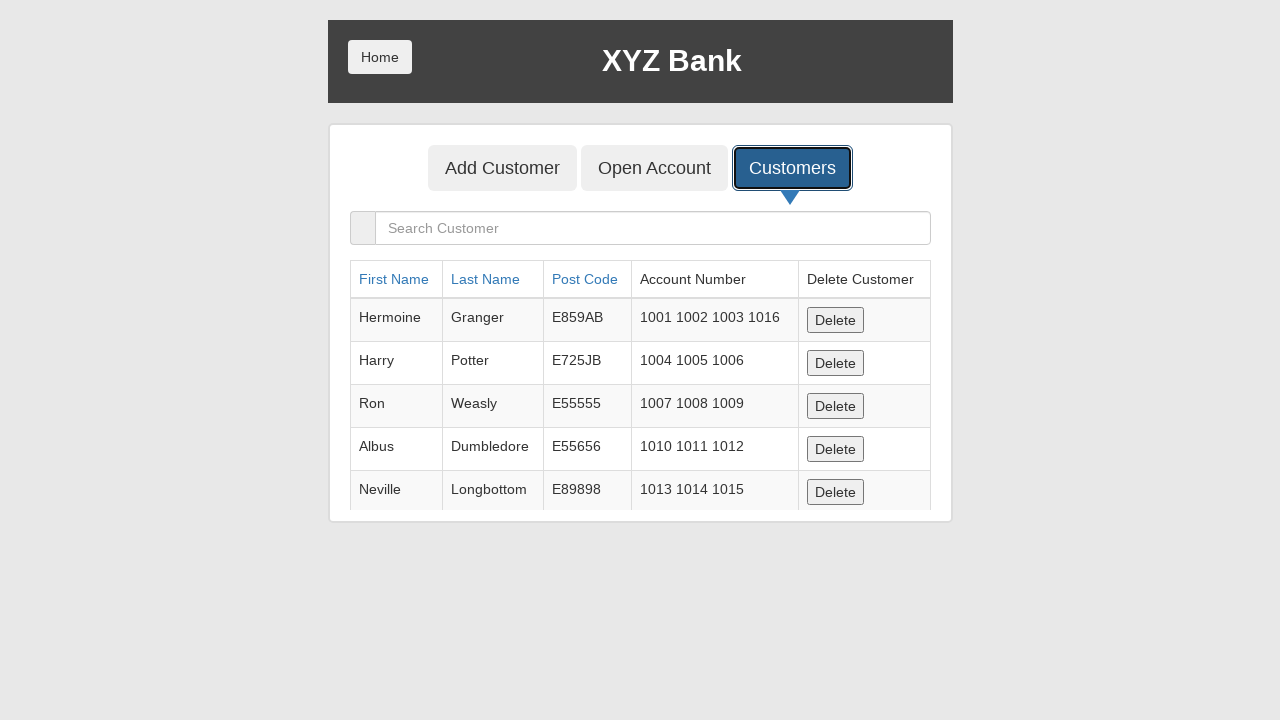

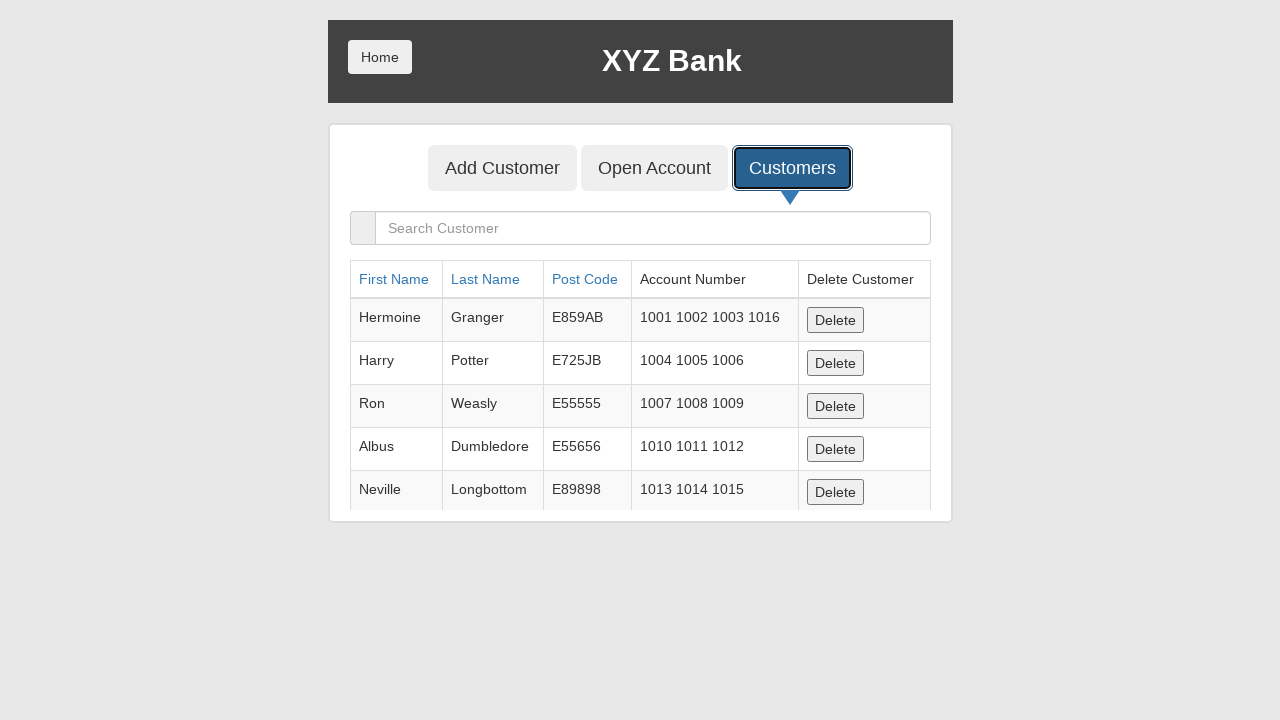